Opens Radio Button page and selects different radio button options

Starting URL: https://demoqa.com/elements

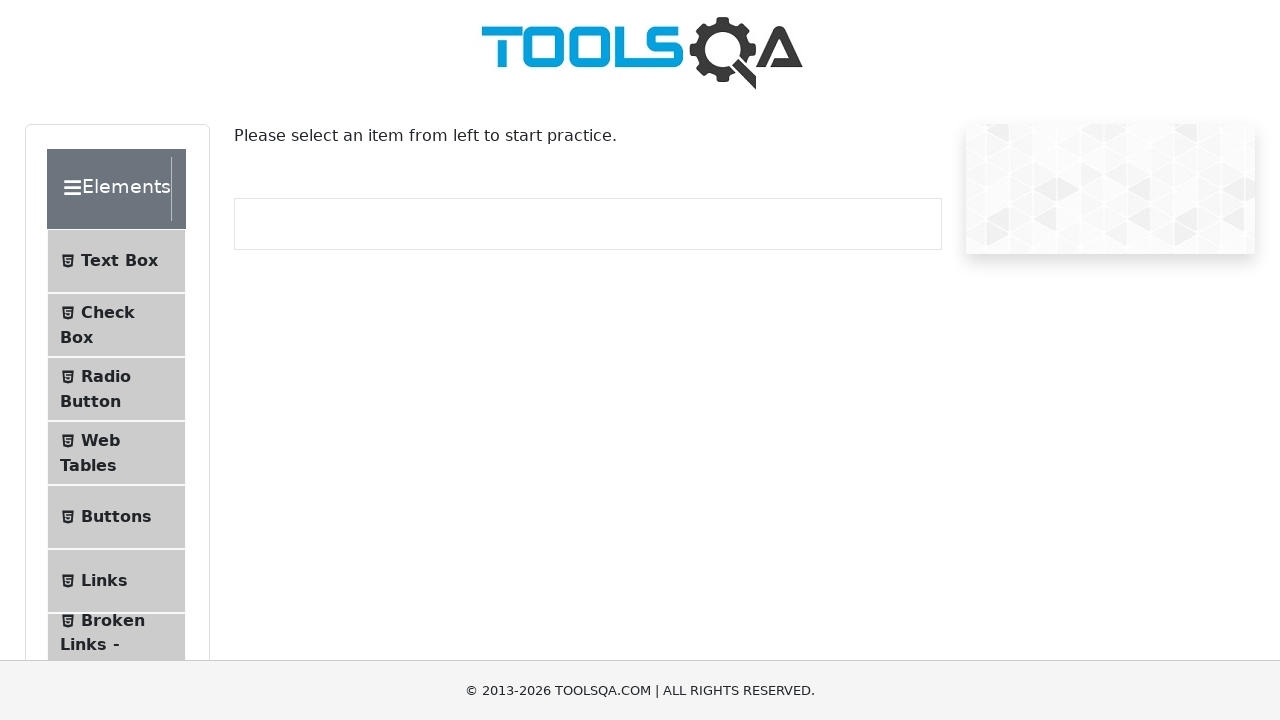

Clicked on Radio Button menu item at (116, 389) on #item-2
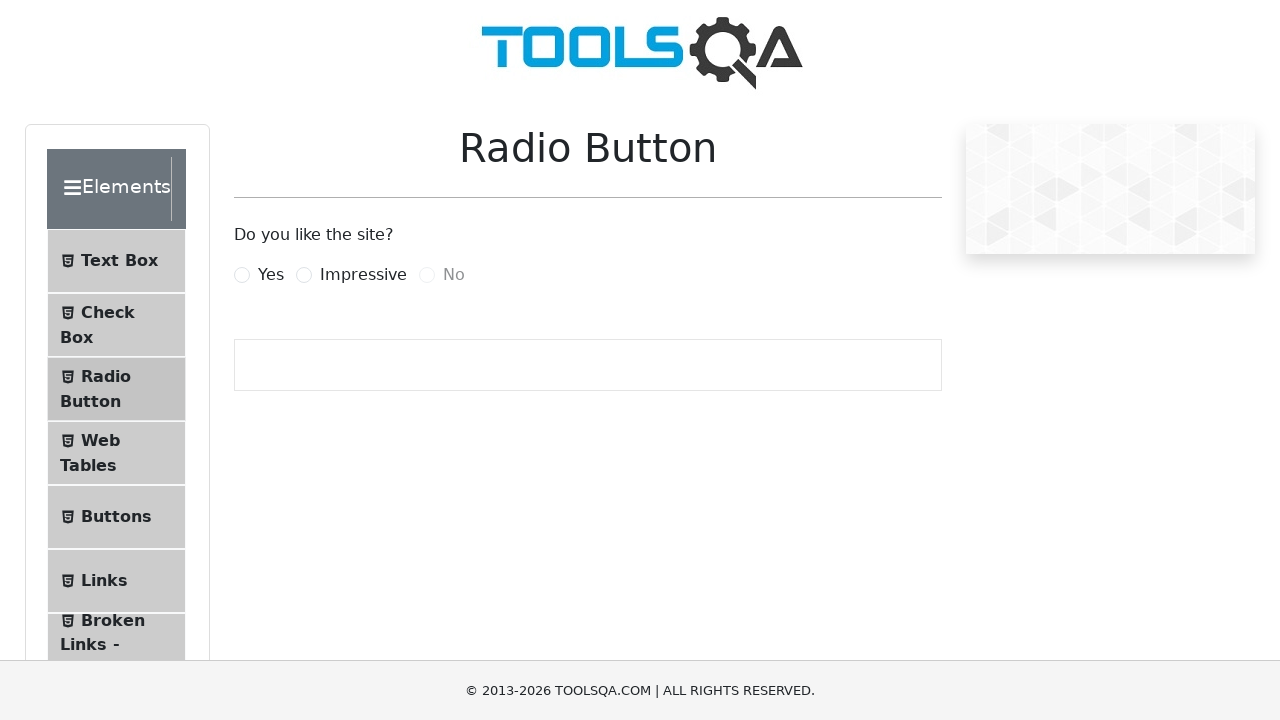

Radio Button page loaded
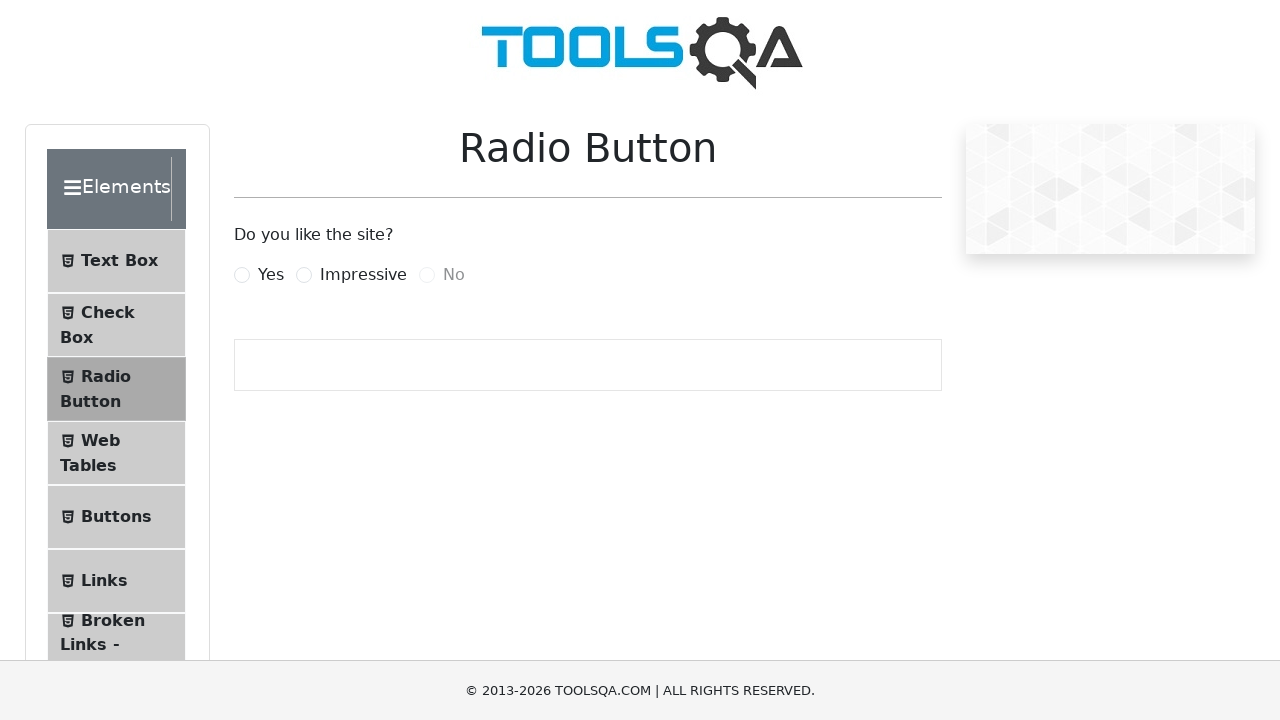

Selected 'Yes' radio button at (271, 275) on xpath=//label[contains(., "Yes")]
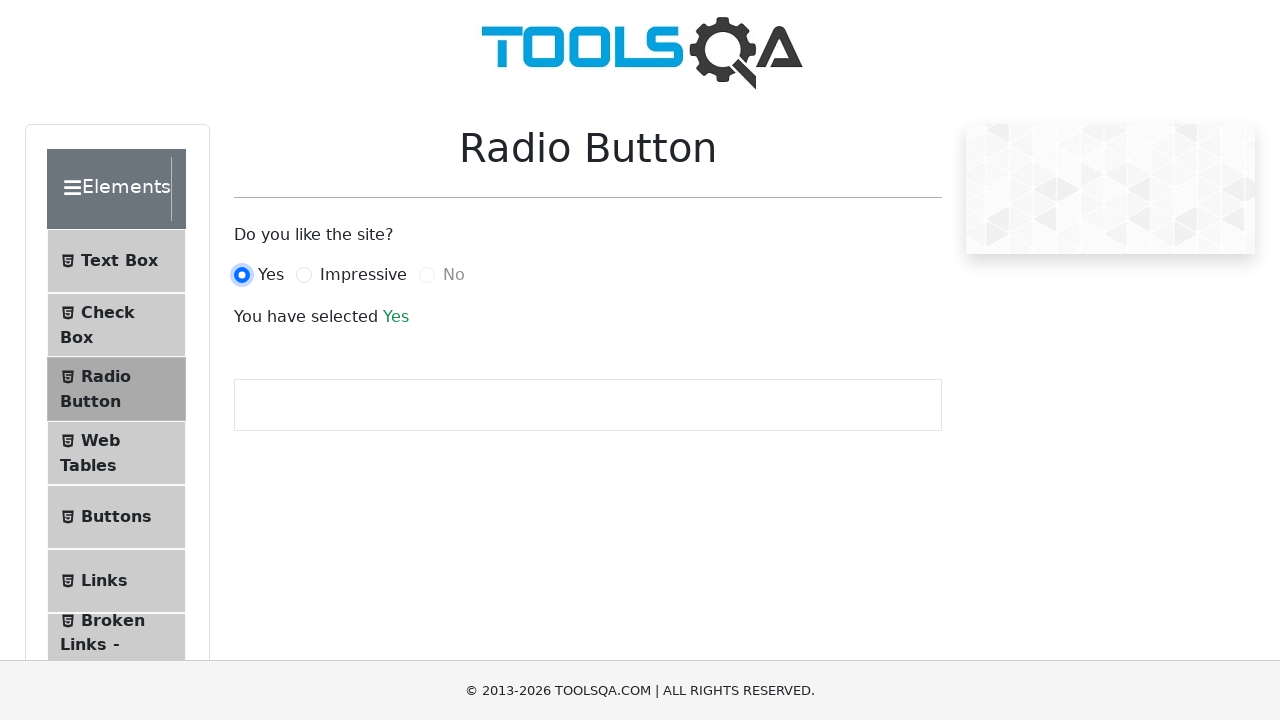

Success message appeared after selecting 'Yes'
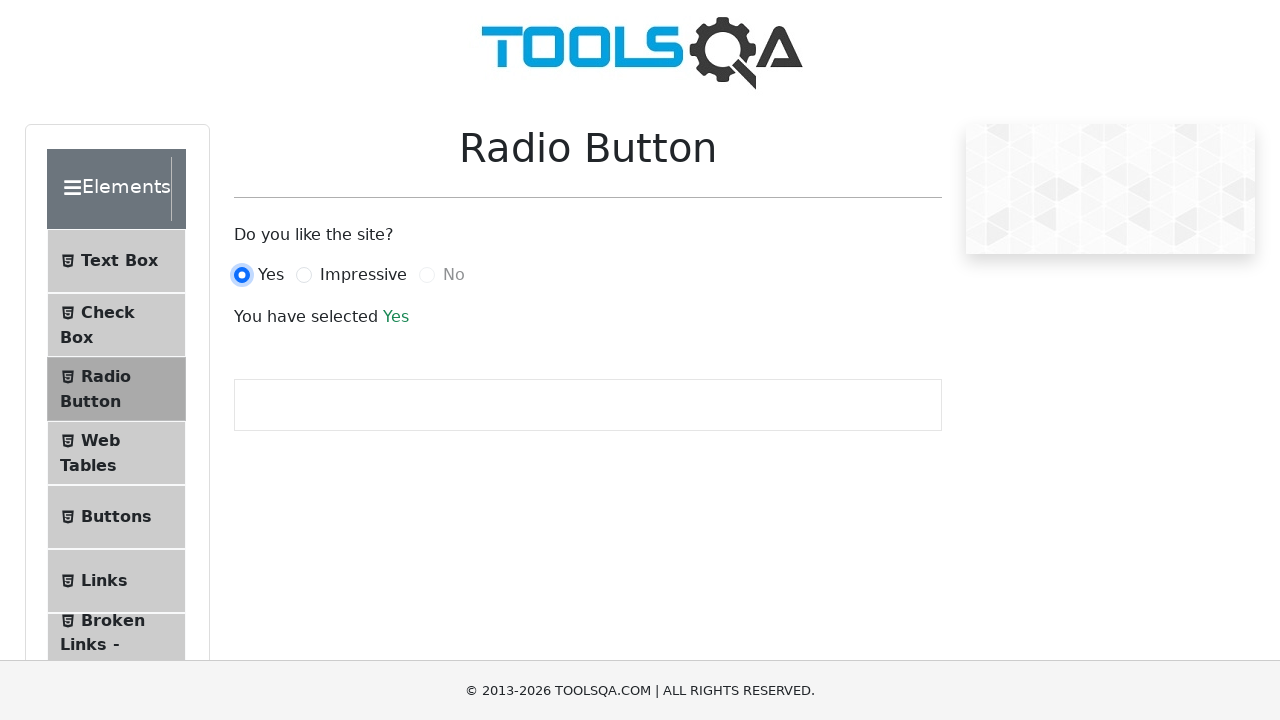

Selected 'Impressive' radio button at (363, 275) on label[for="impressiveRadio"]
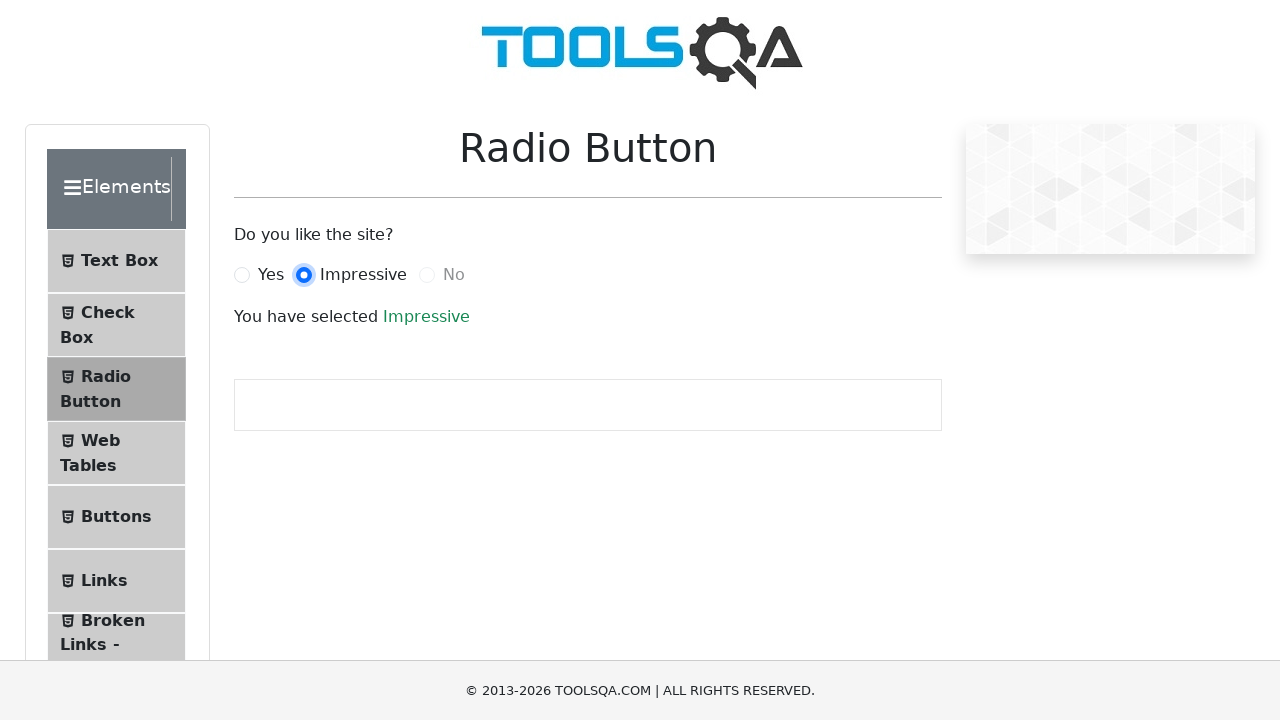

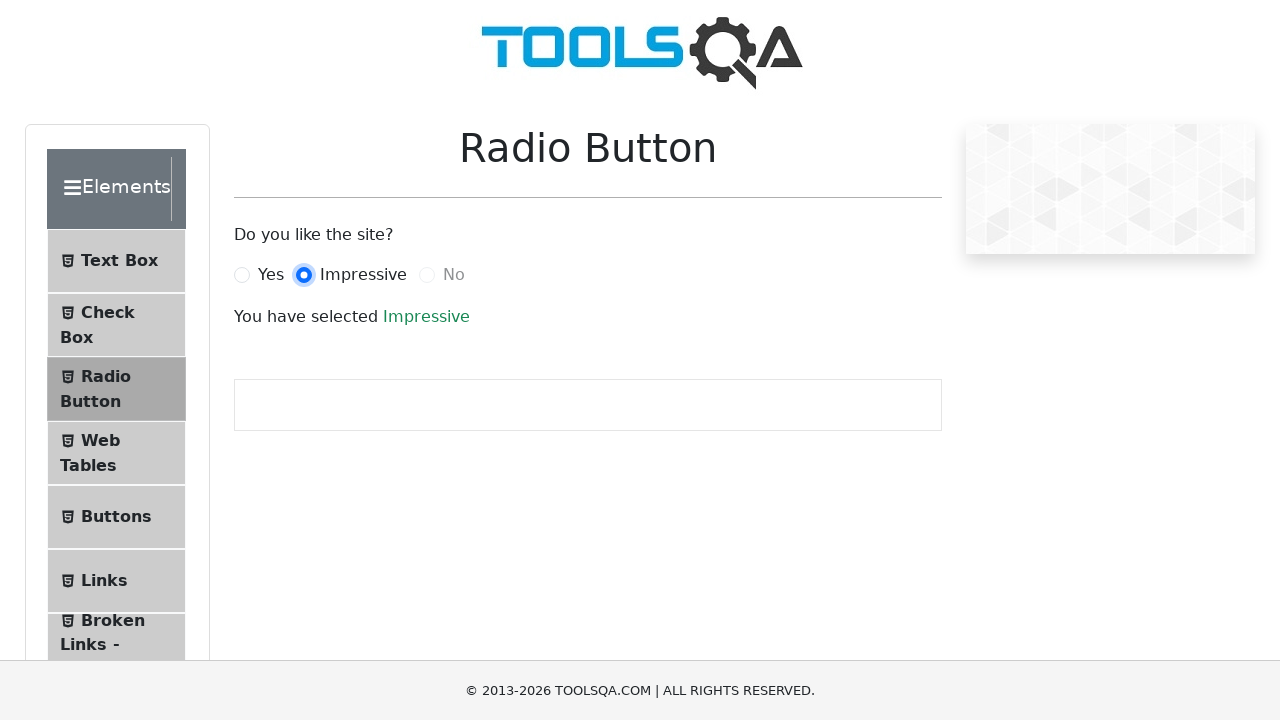